Tests drag and drop functionality by dragging a football element to two different drop zones and verifying the drops were successful

Starting URL: https://training-support.net/webelements/drag-drop

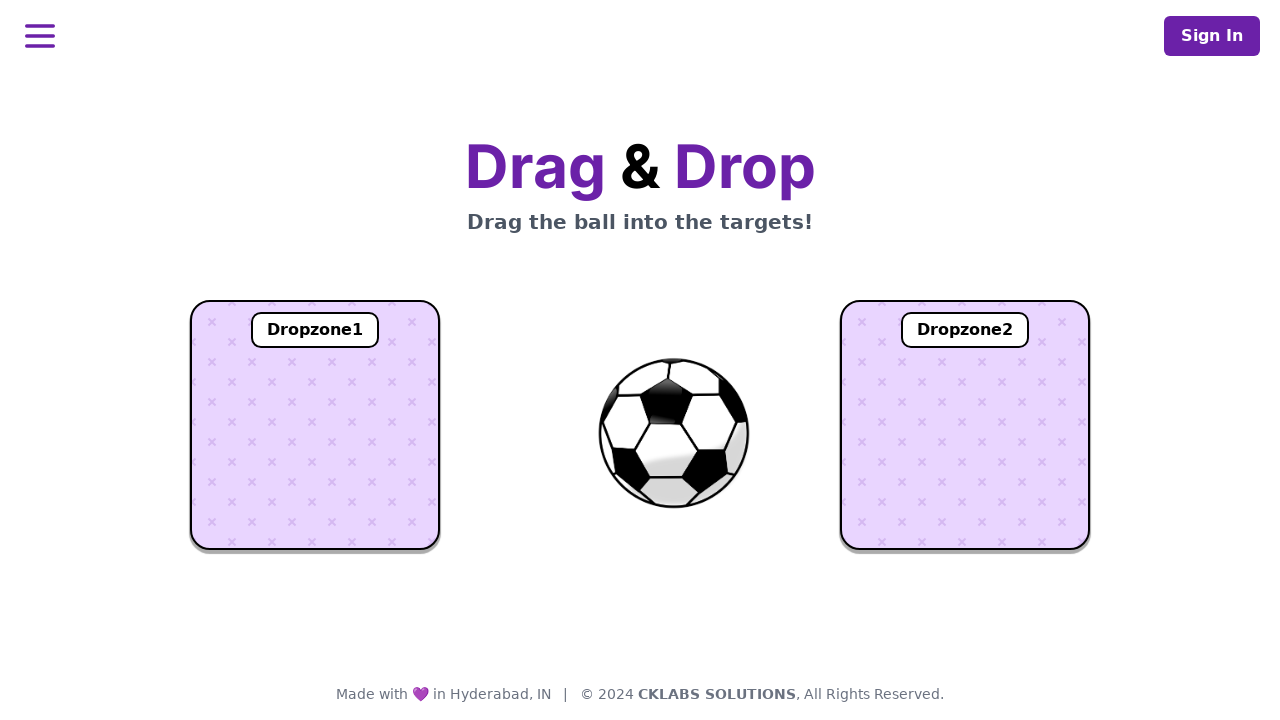

Navigated to drag and drop test page
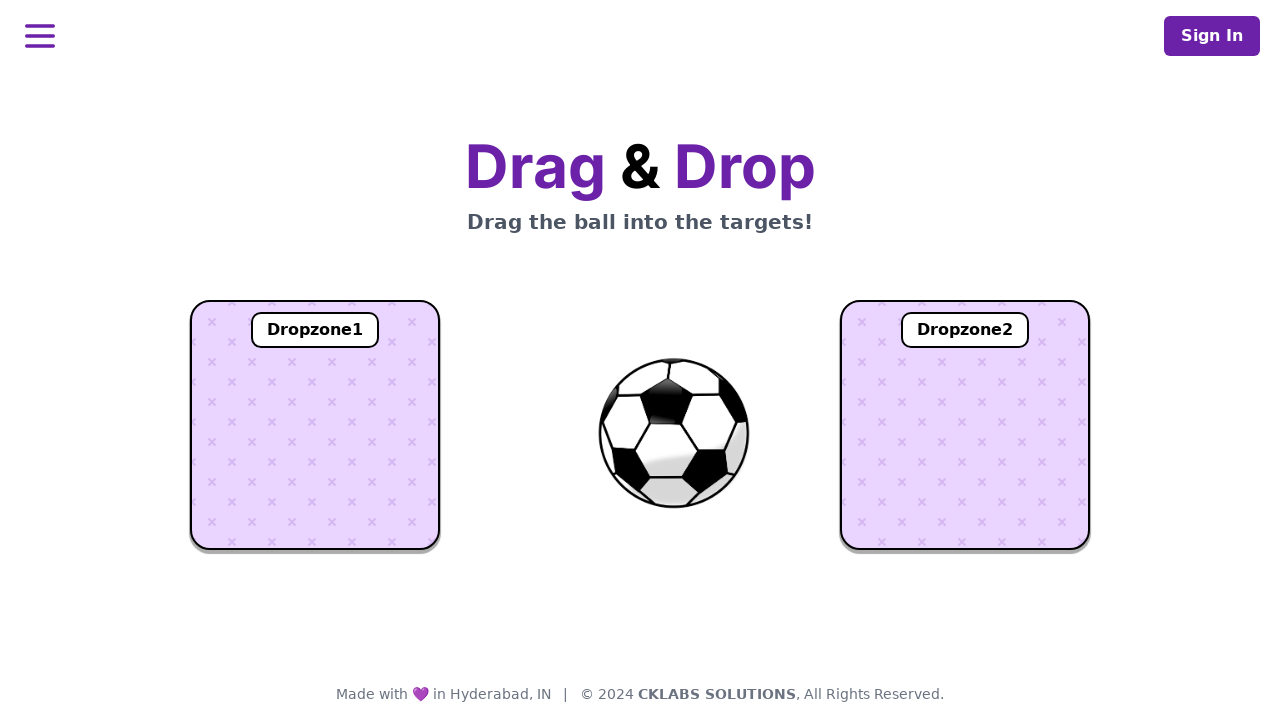

Located football element and drop zones
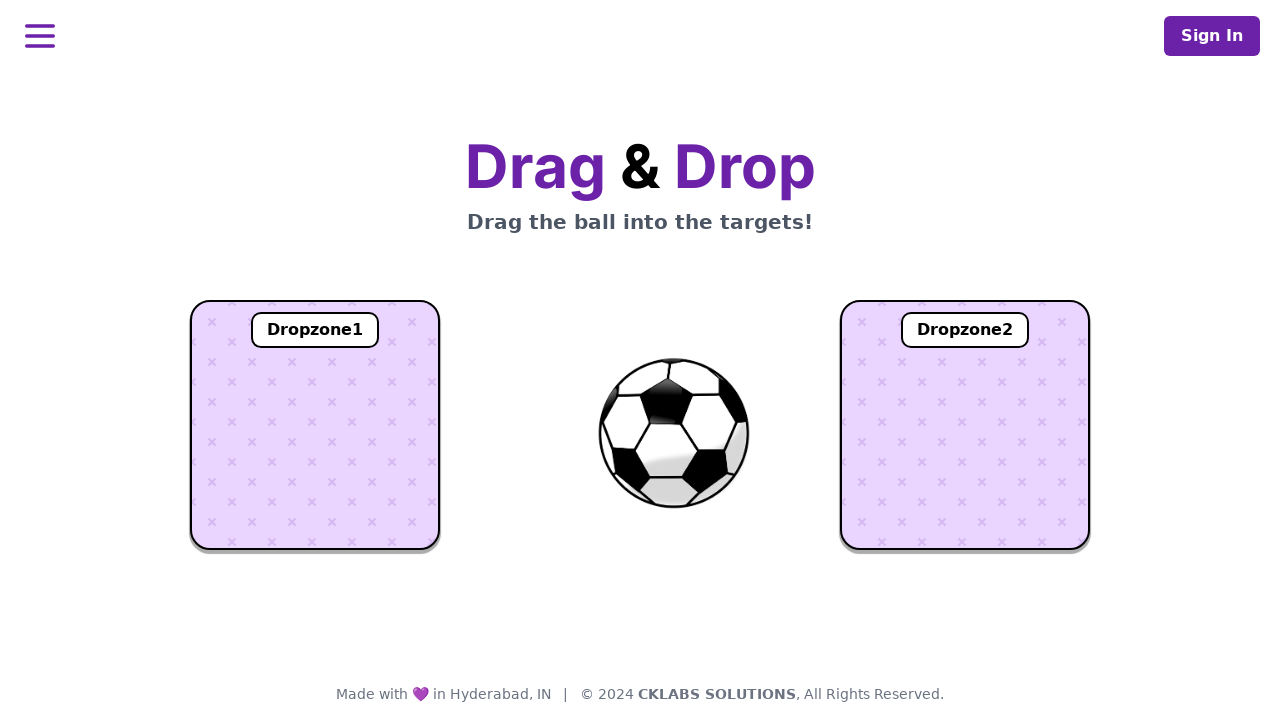

Dragged football element to first drop zone at (315, 425)
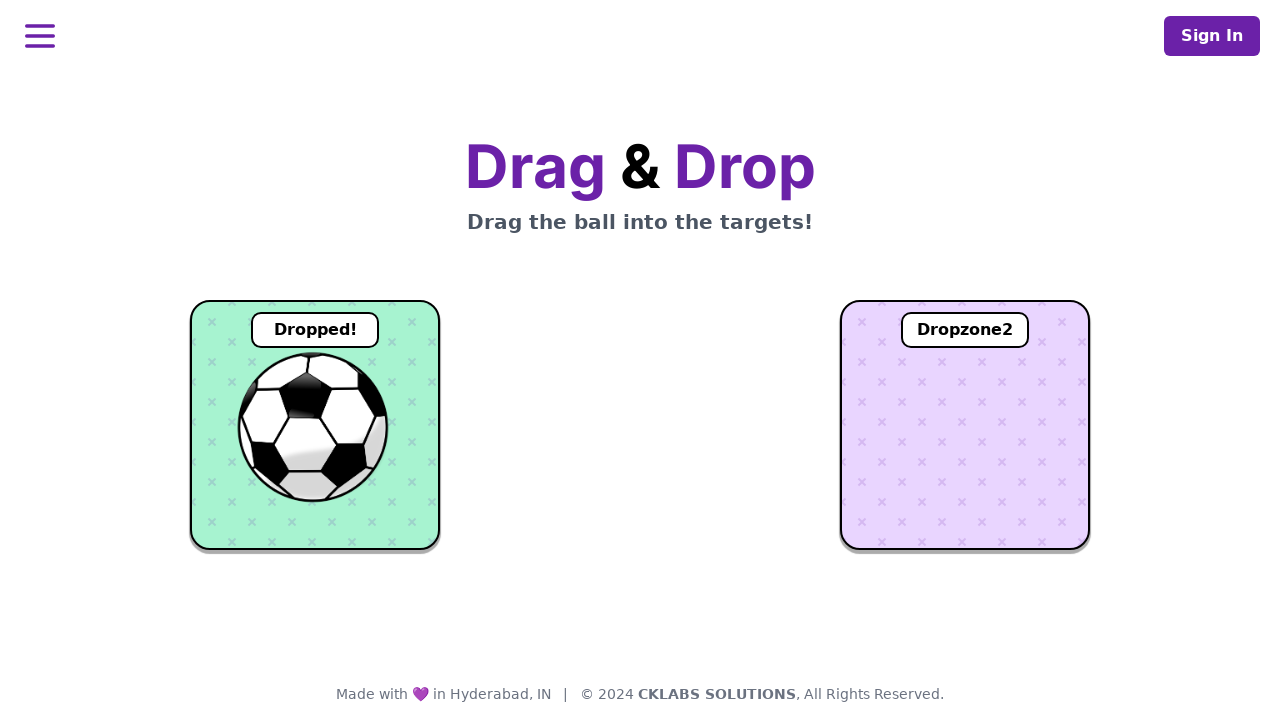

Verified football was successfully dropped in first drop zone
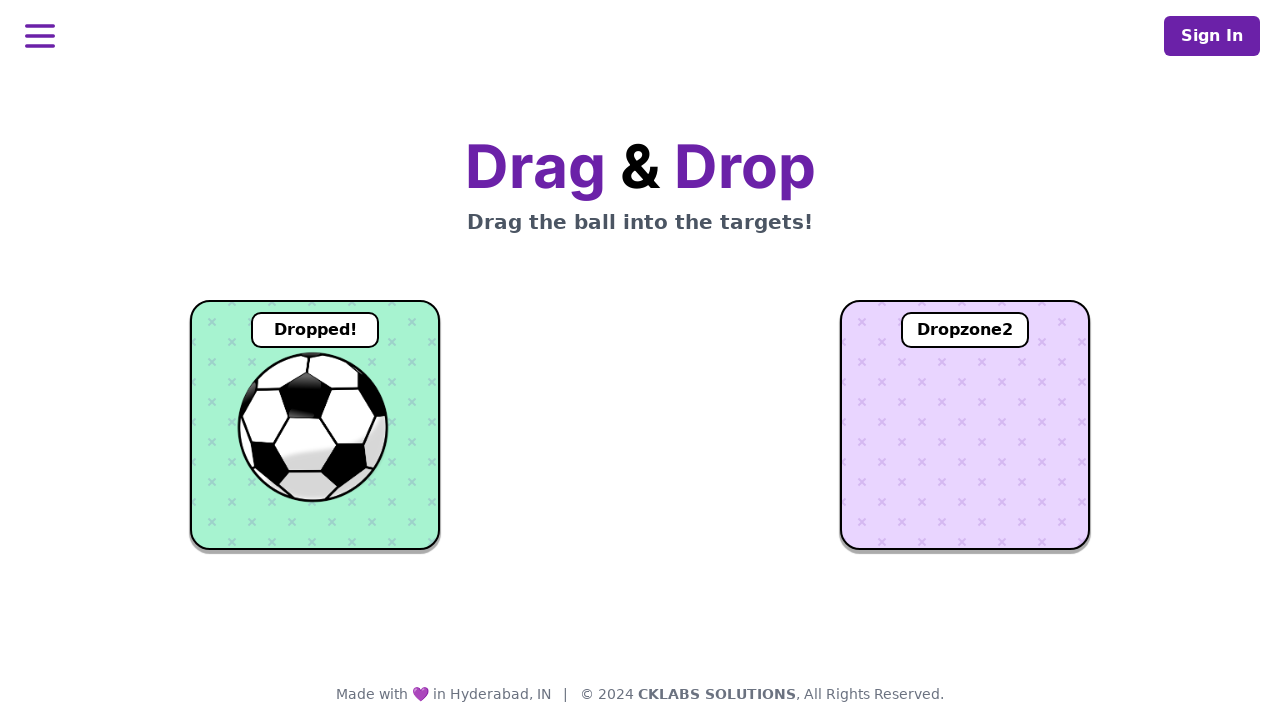

Dragged football element to second drop zone at (965, 425)
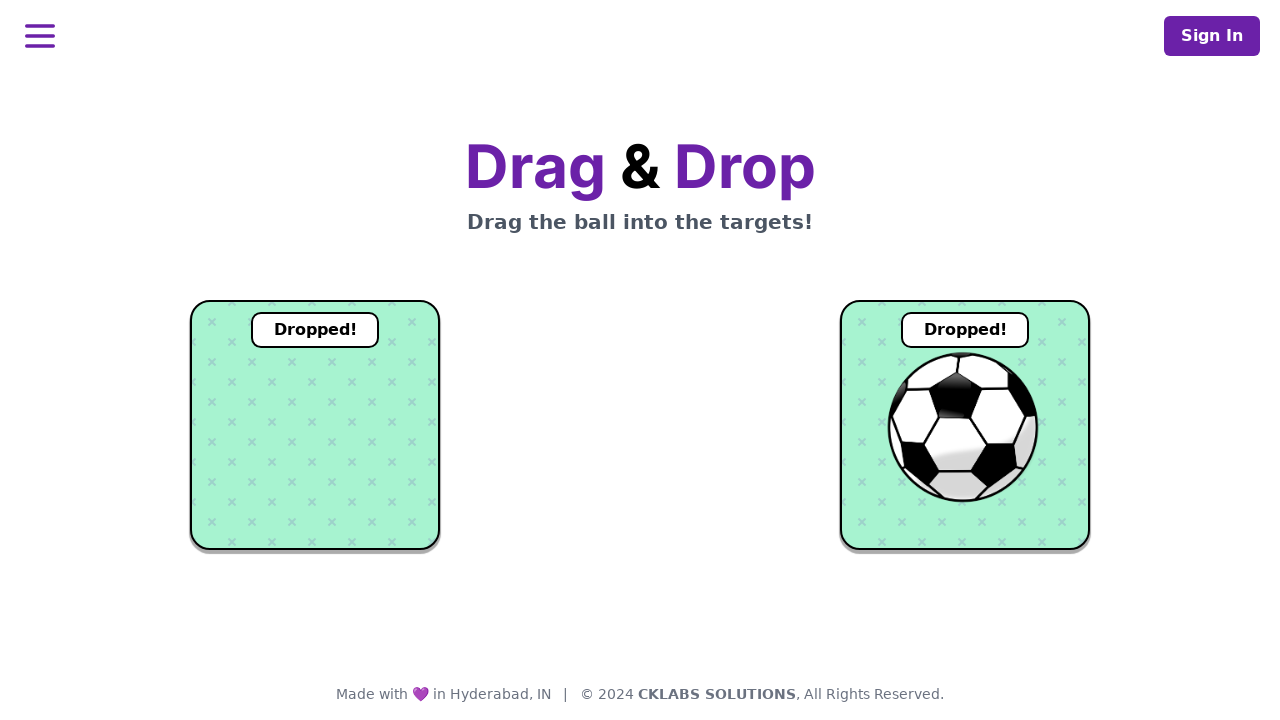

Verified football was successfully dropped in second drop zone
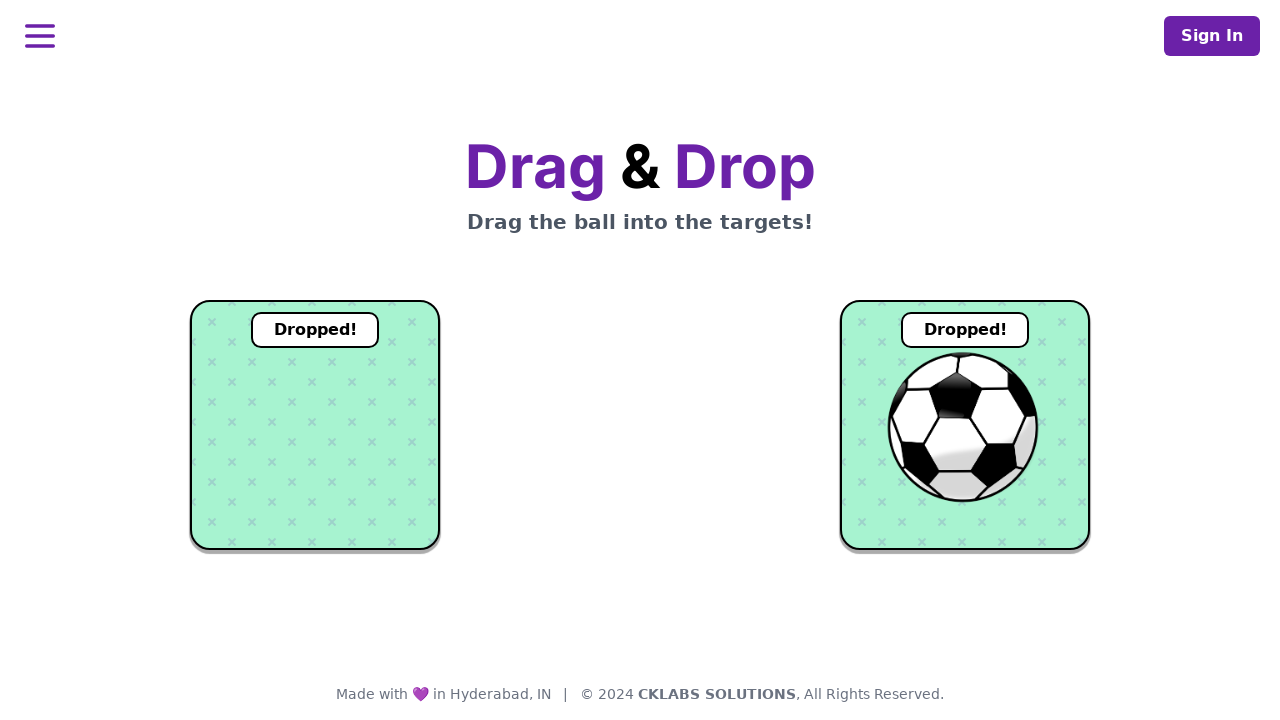

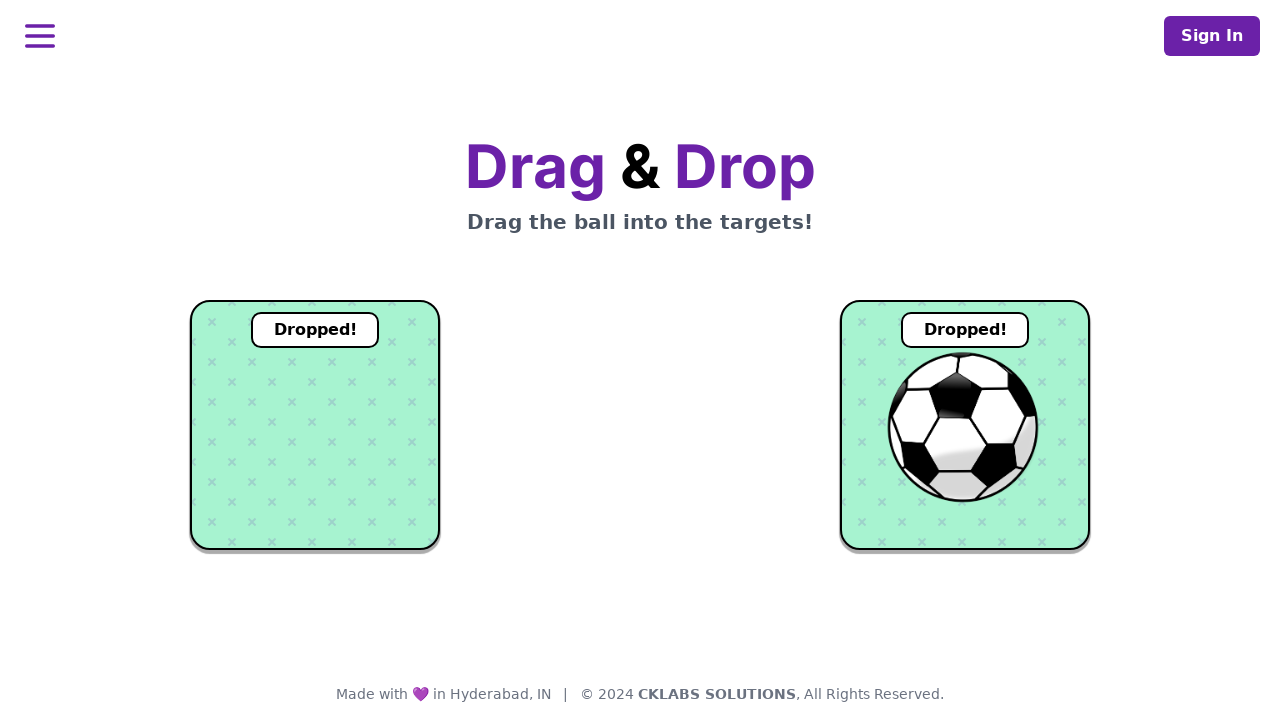